Tests clicking on a link that opens a new tab and verifies the new tab navigates to the home page

Starting URL: https://demoqa.com/links

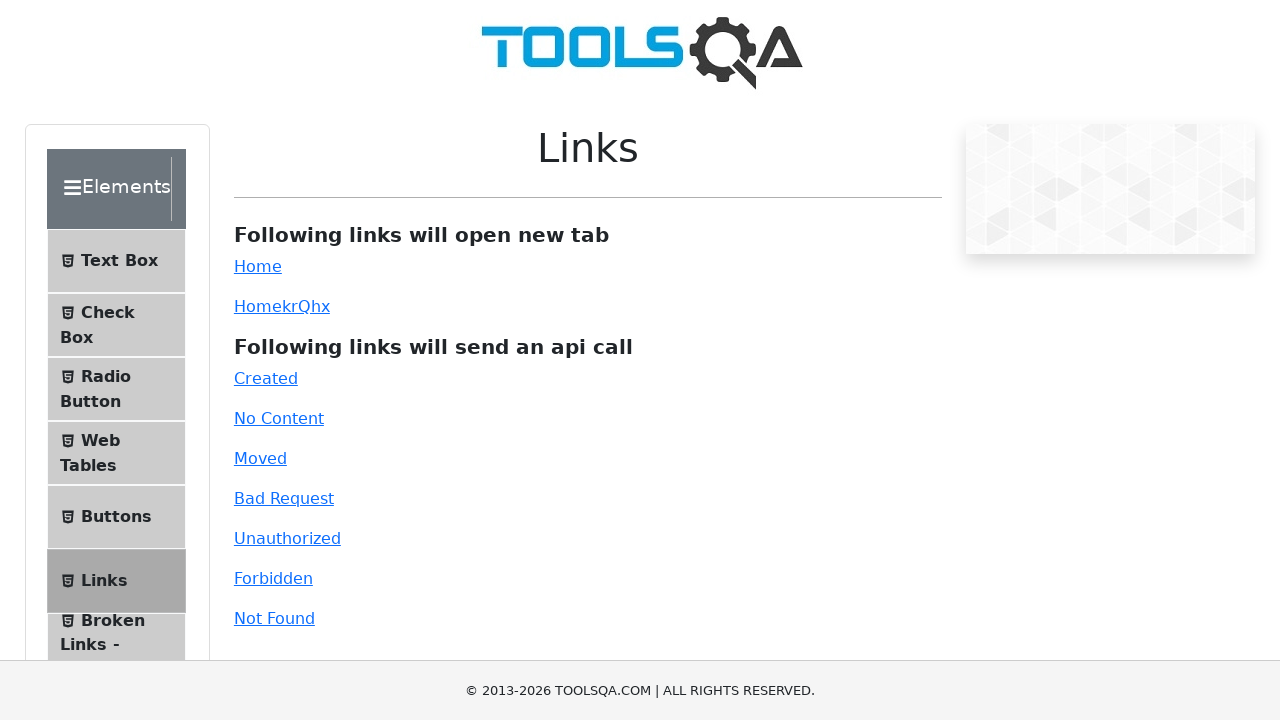

Clicked on simple link that opens in new tab at (258, 266) on #simpleLink
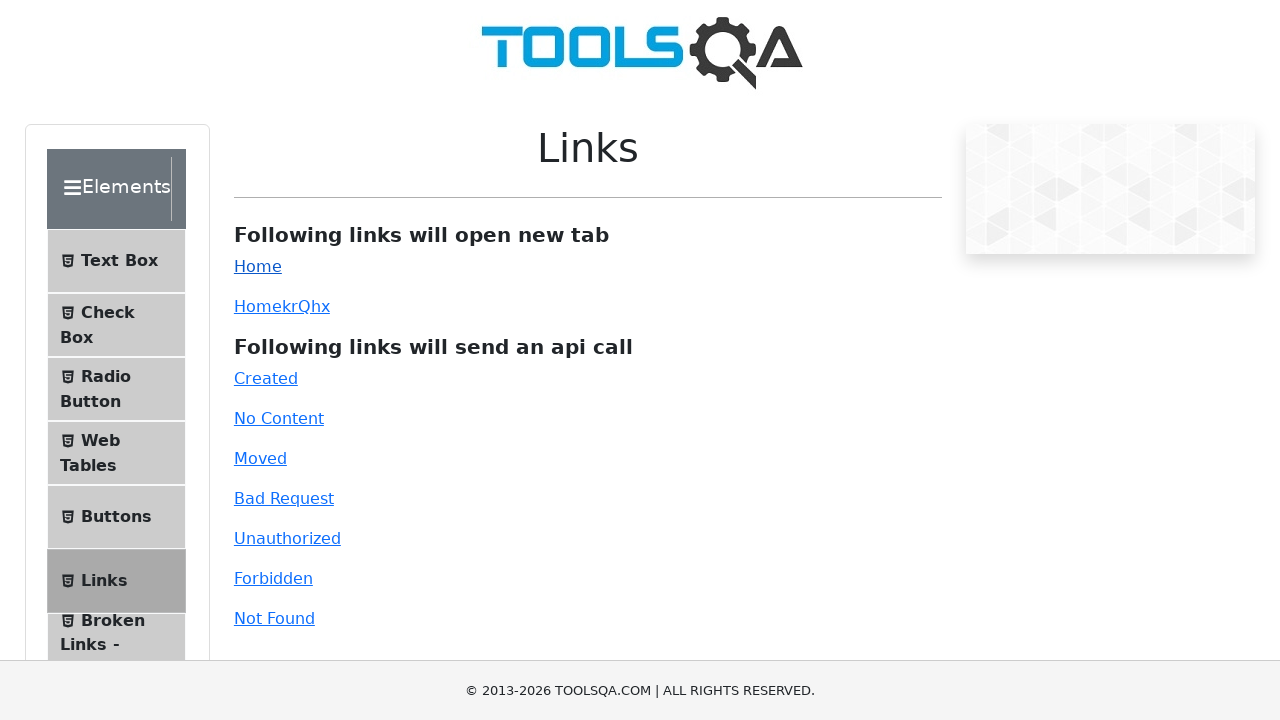

Captured new tab that was opened
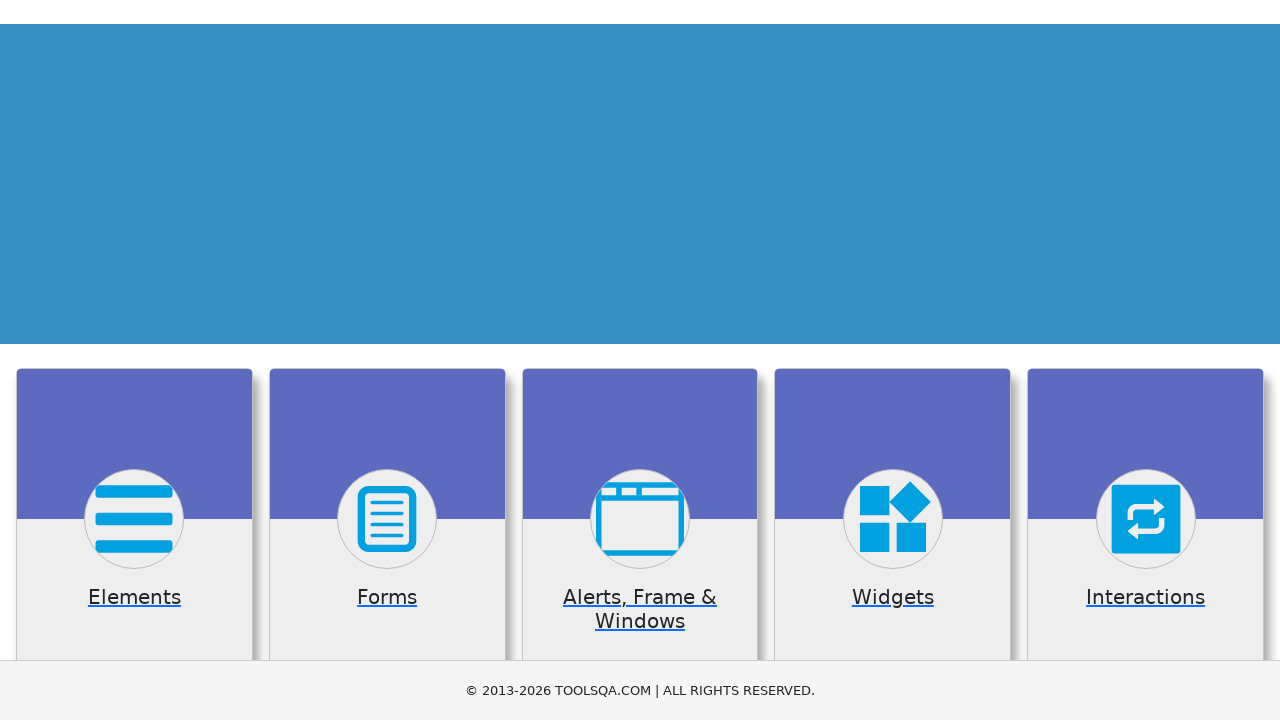

New tab loaded completely
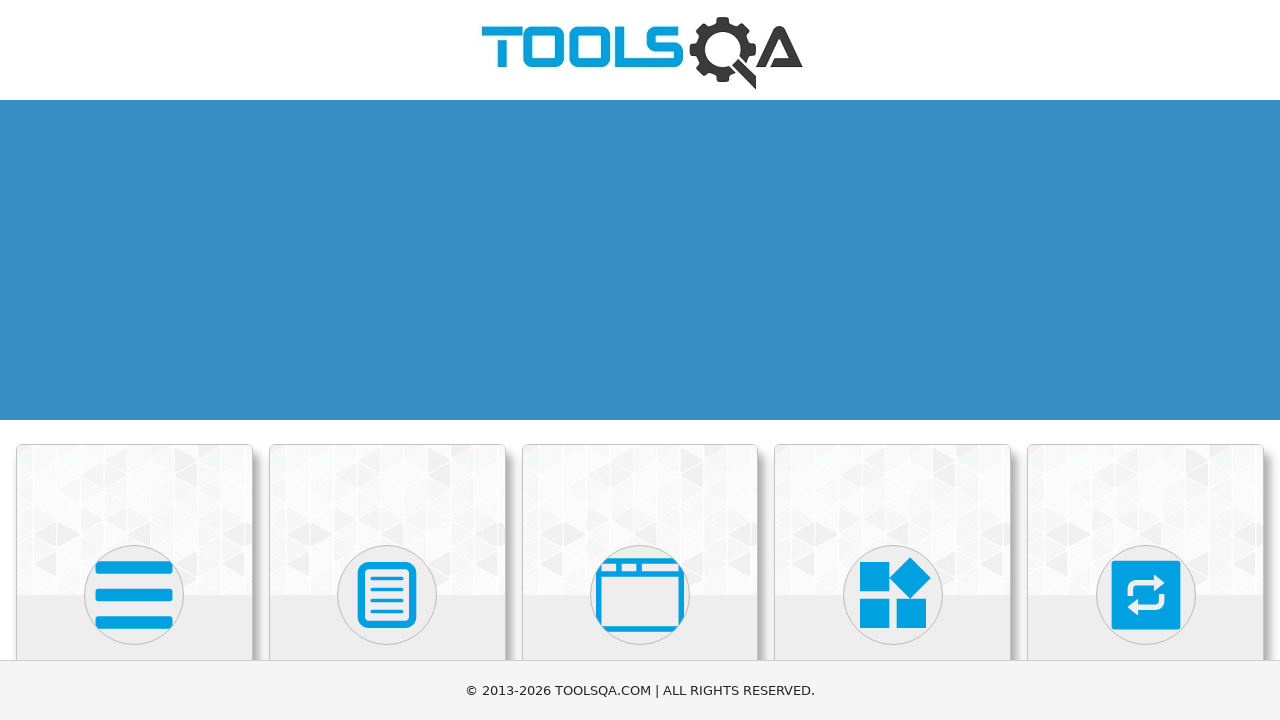

Verified new tab navigated to home page (https://demoqa.com/)
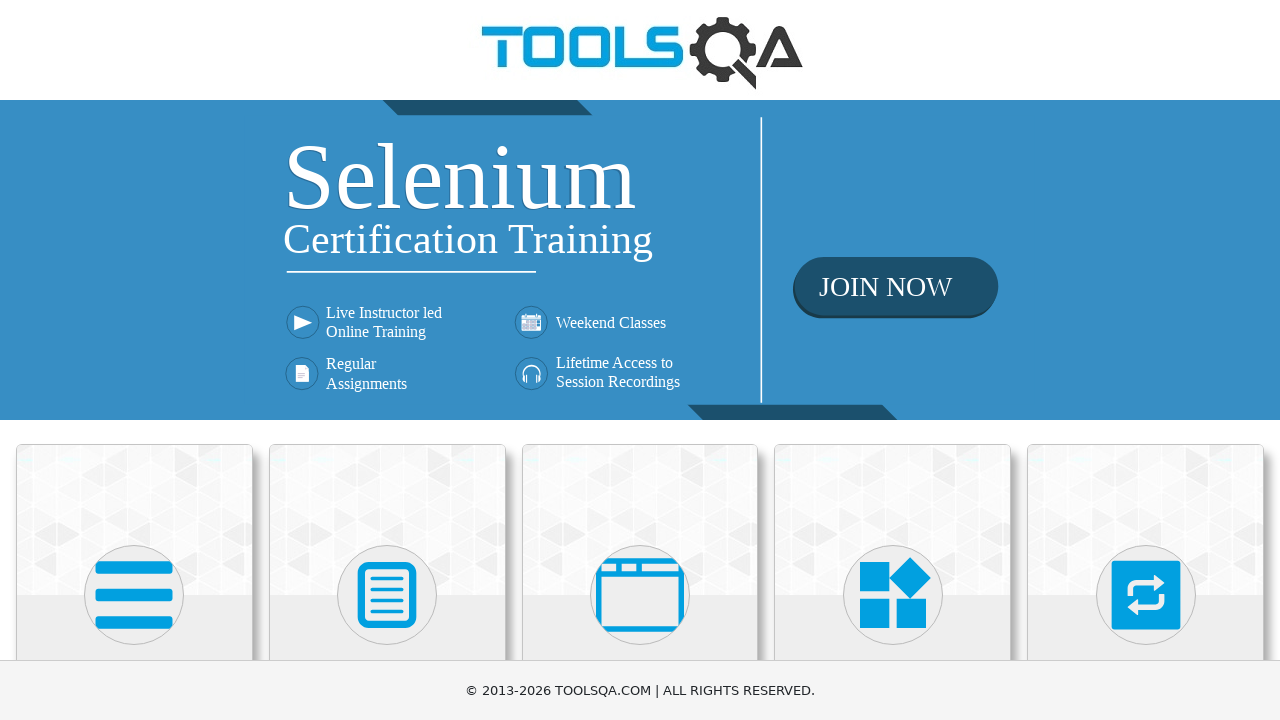

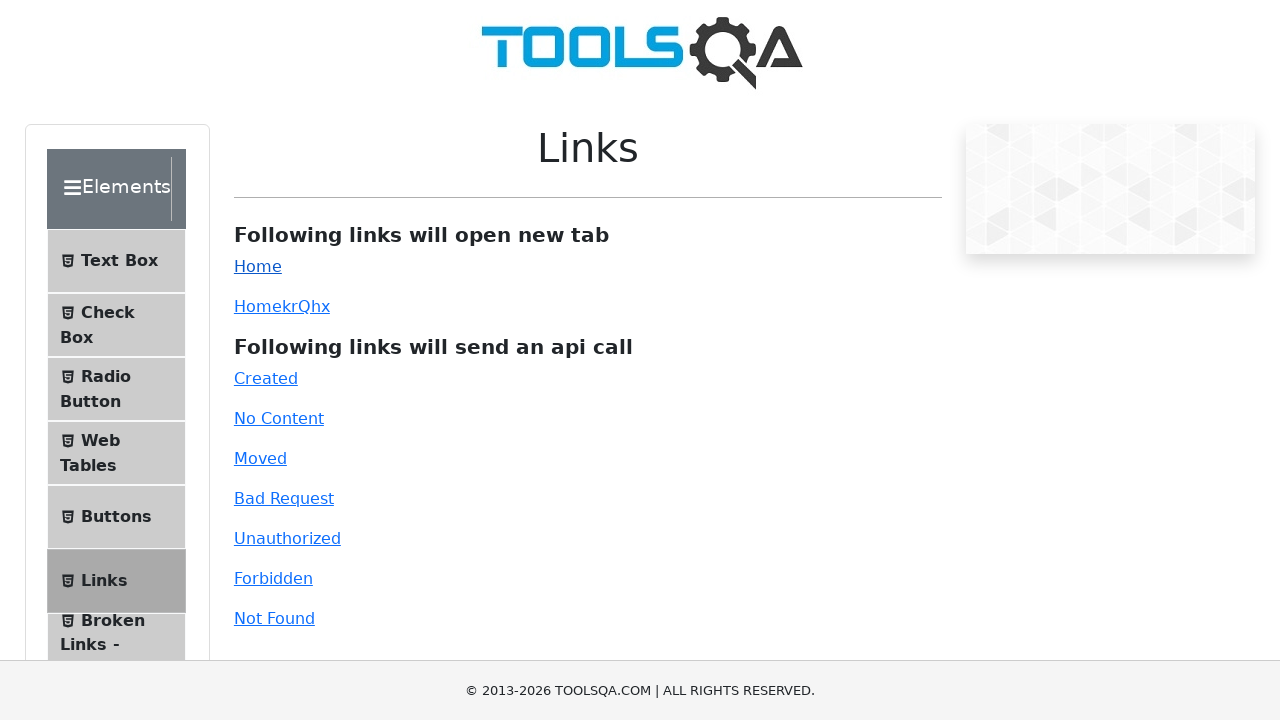